Tests horizontal slider movement using keyboard arrow keys by moving the slider to various positions (start, middle, end, and boundary conditions) and verifying the slider value updates correctly.

Starting URL: http://the-internet.herokuapp.com/horizontal_slider

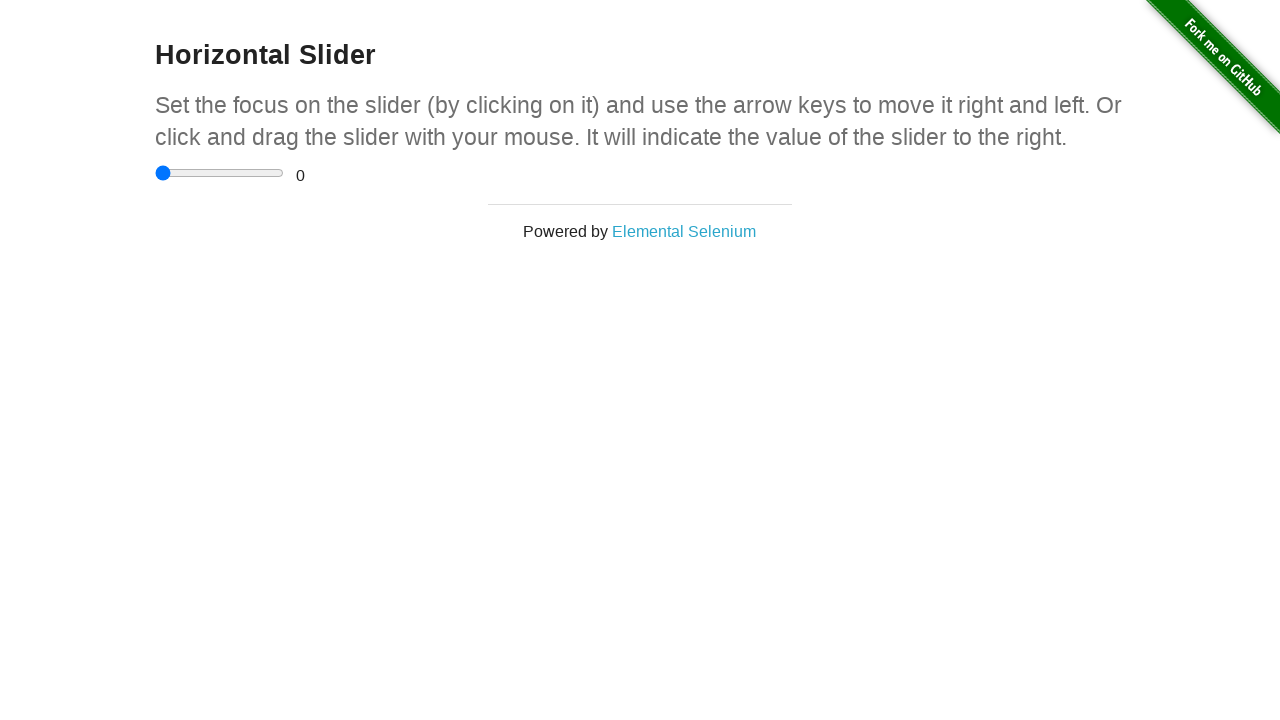

Waited for slider container to be visible
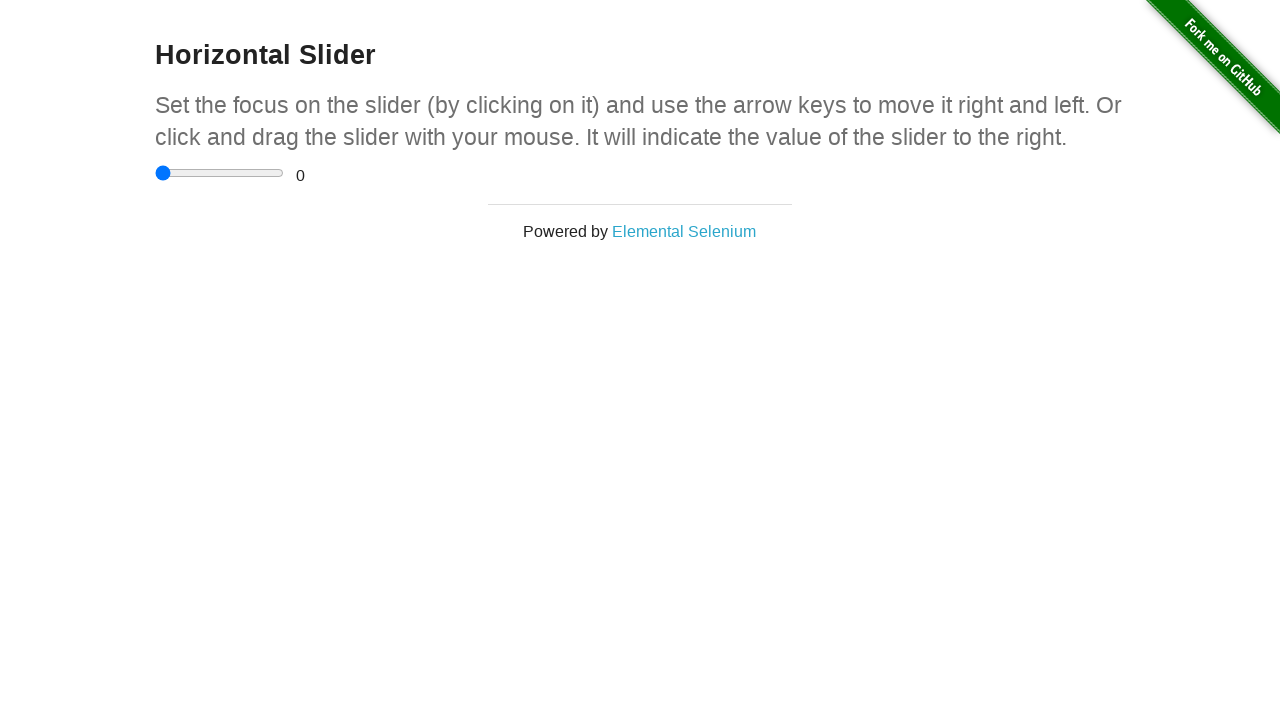

Located horizontal slider input element
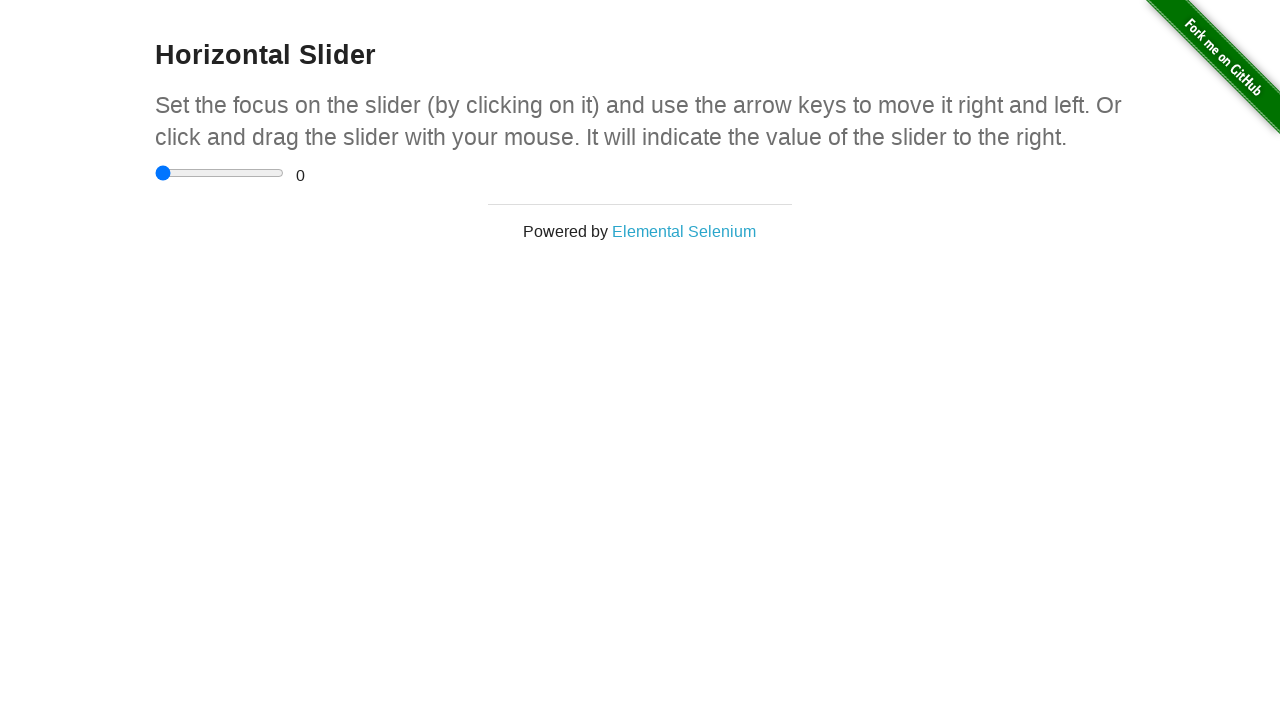

Clicked on slider to focus it at (220, 173) on input[type='range']
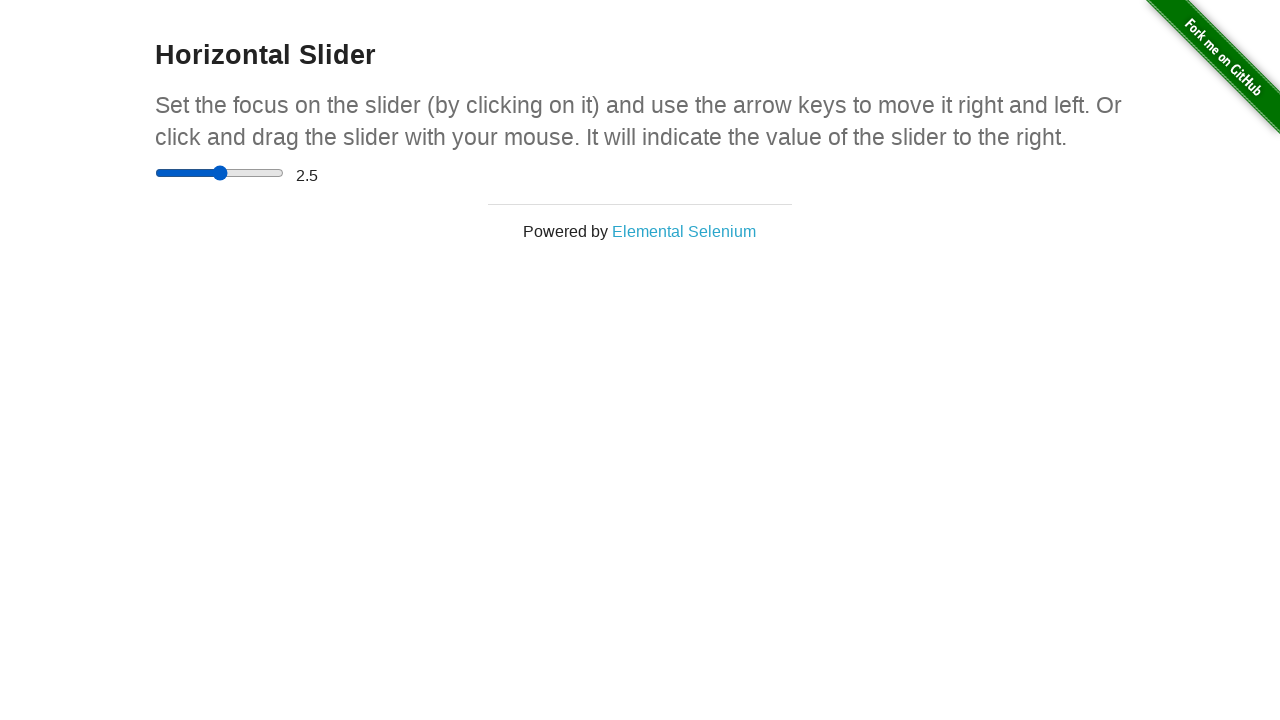

Pressed Home key to move slider to start position (0)
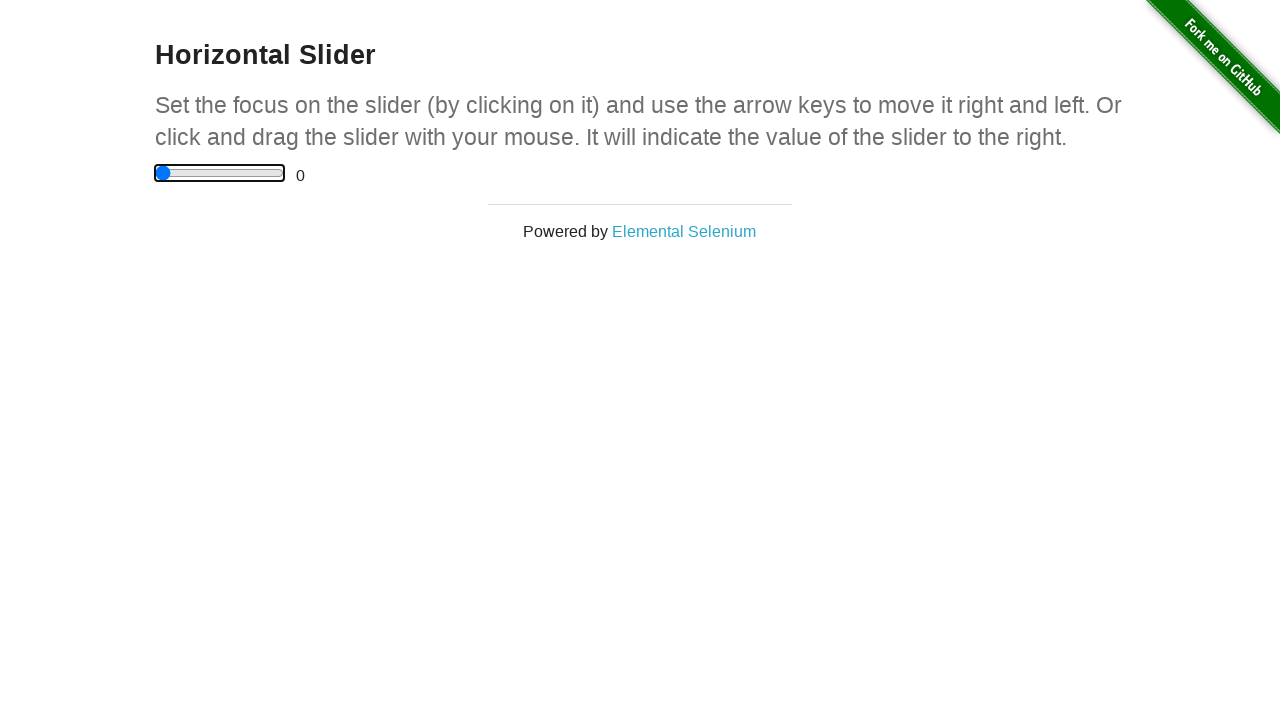

Pressed ArrowRight key to move slider towards middle position
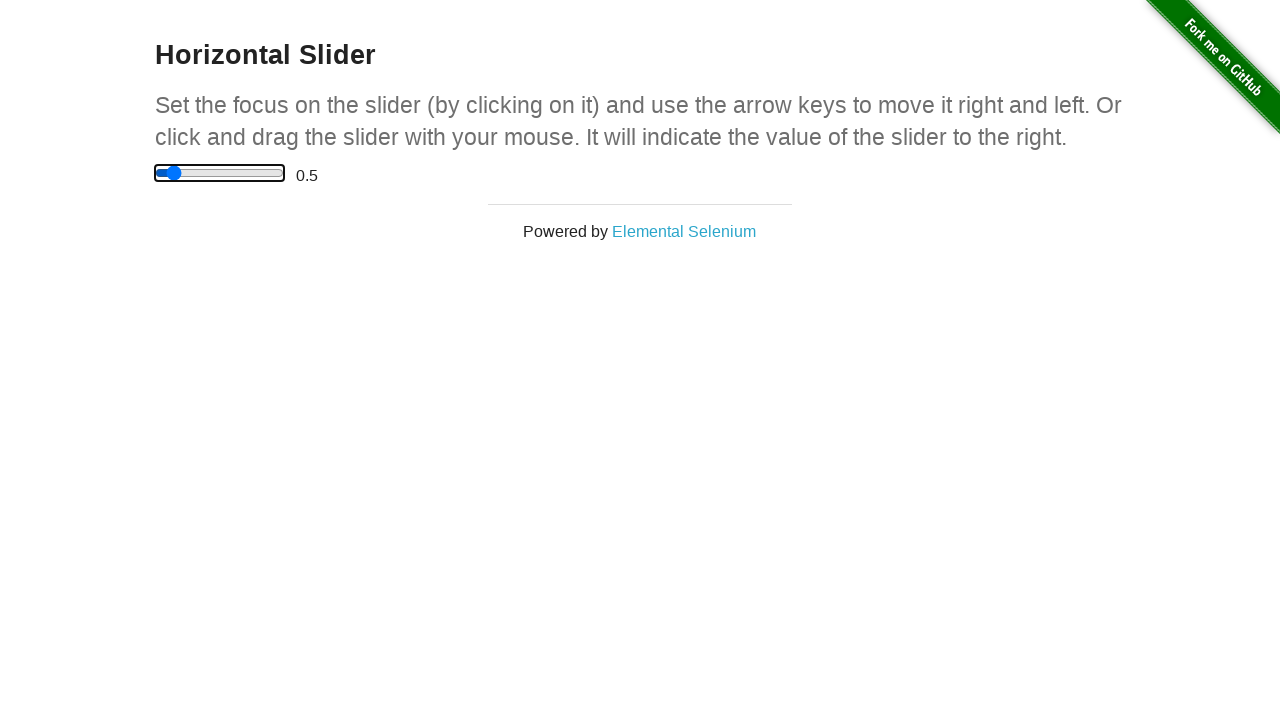

Pressed ArrowRight key to move slider towards middle position
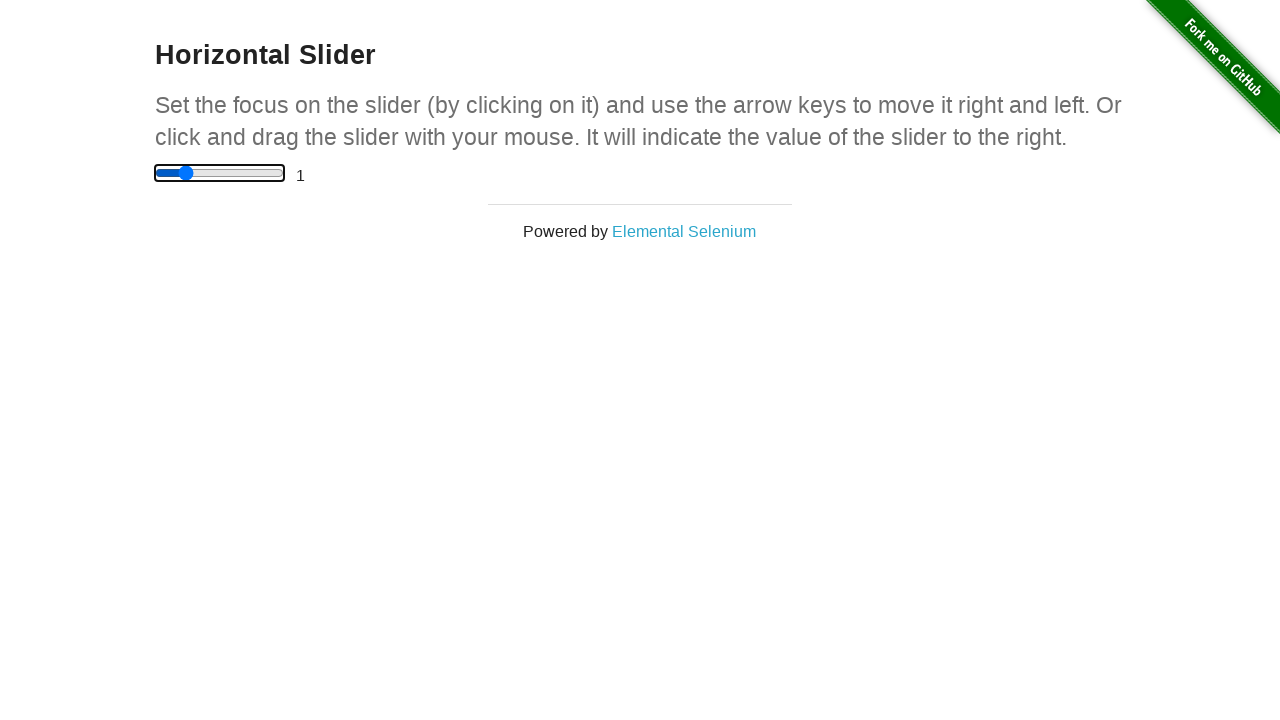

Pressed ArrowRight key to move slider towards middle position
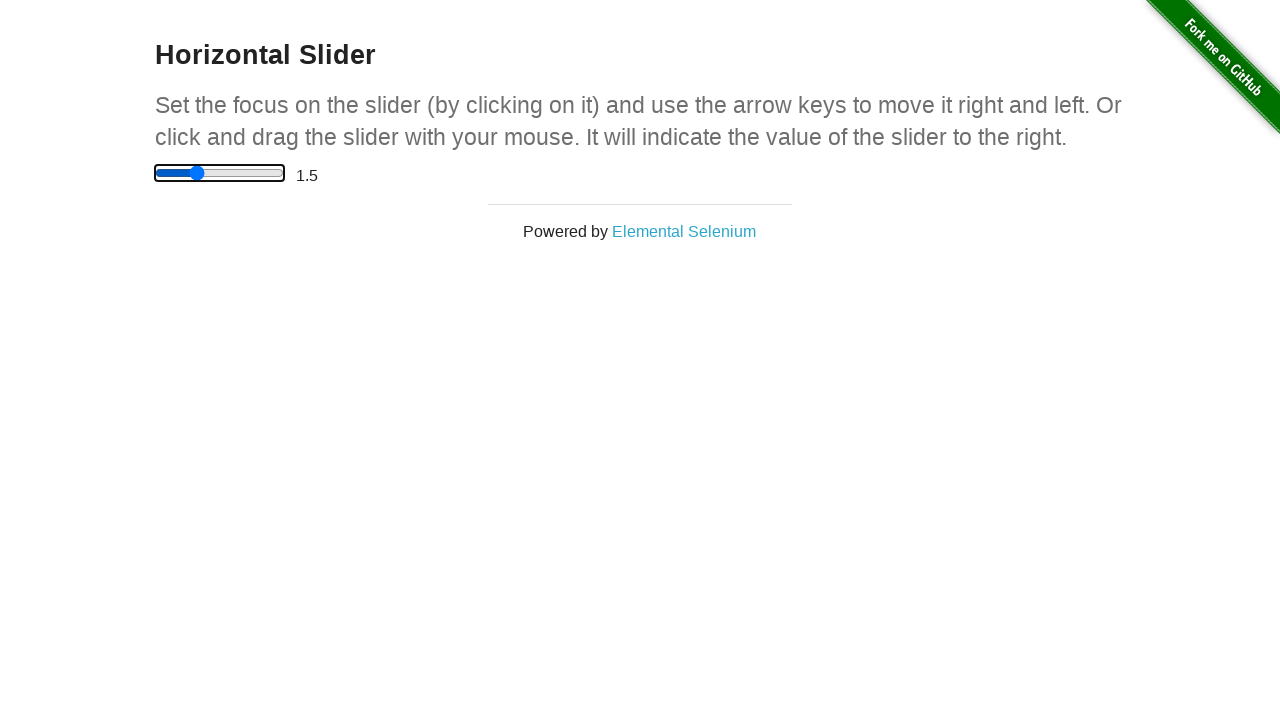

Pressed ArrowRight key to move slider towards middle position
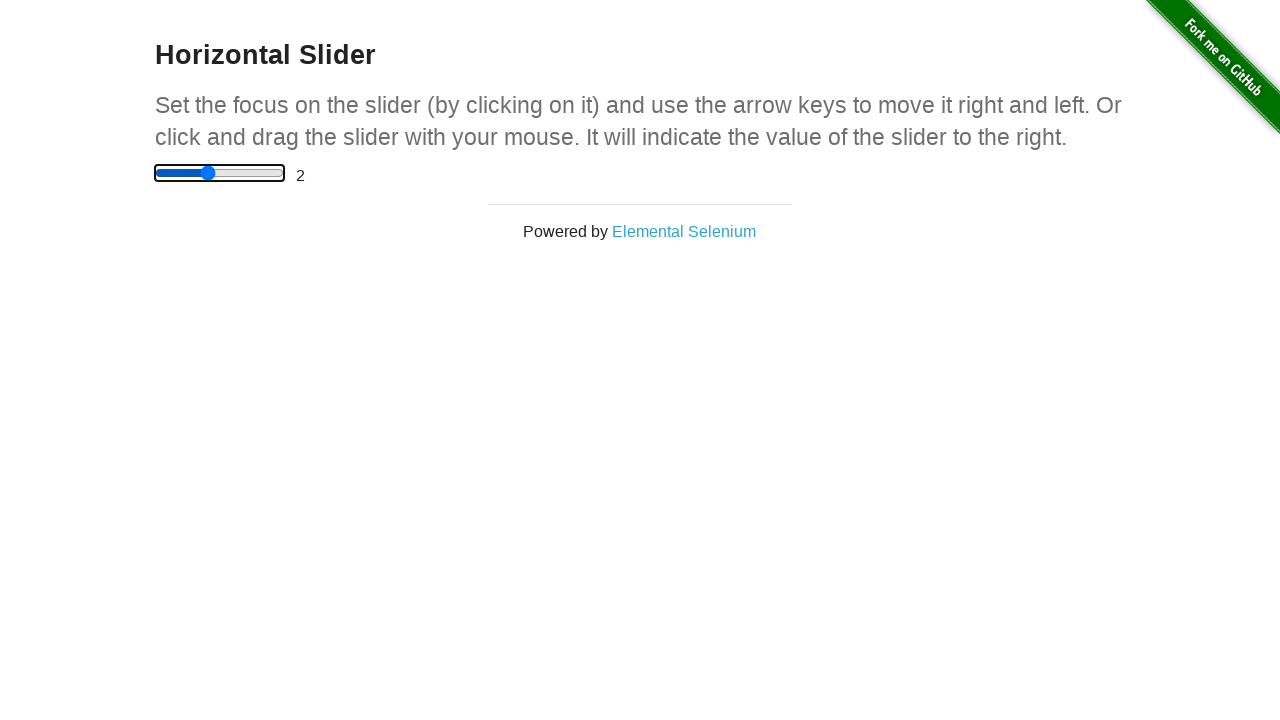

Pressed ArrowRight key to move slider towards middle position
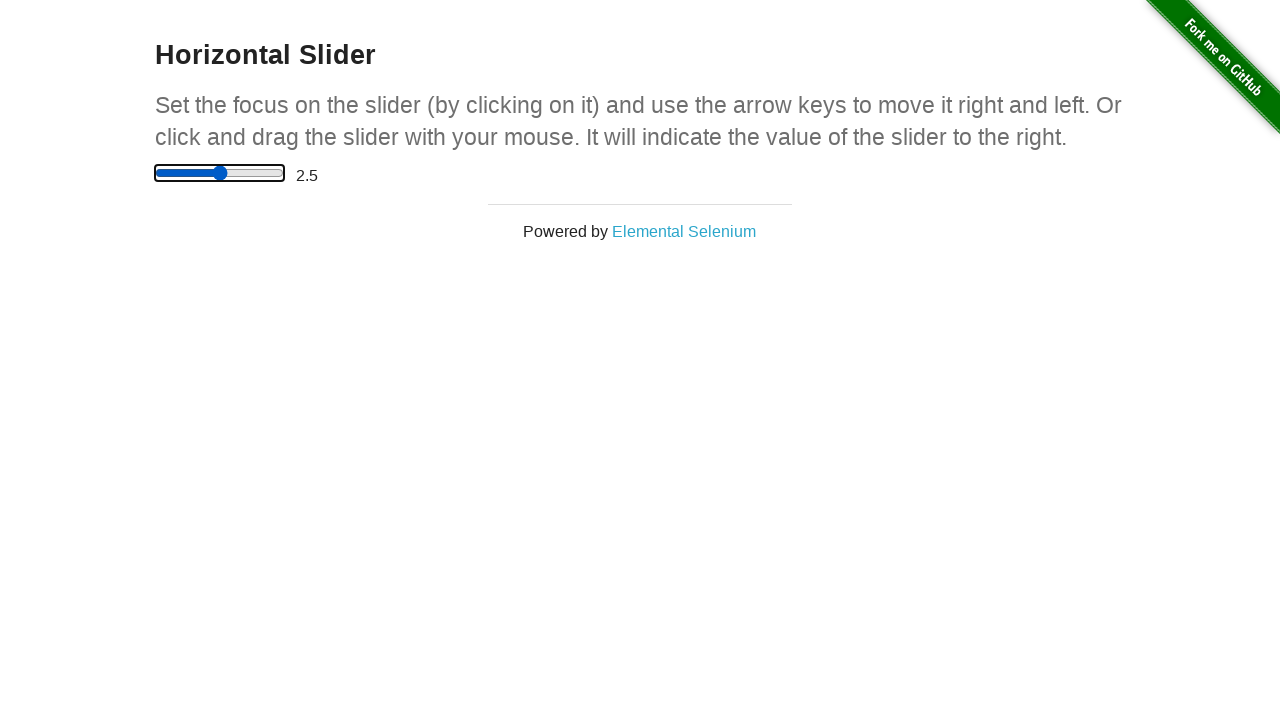

Pressed End key to move slider to end position (5)
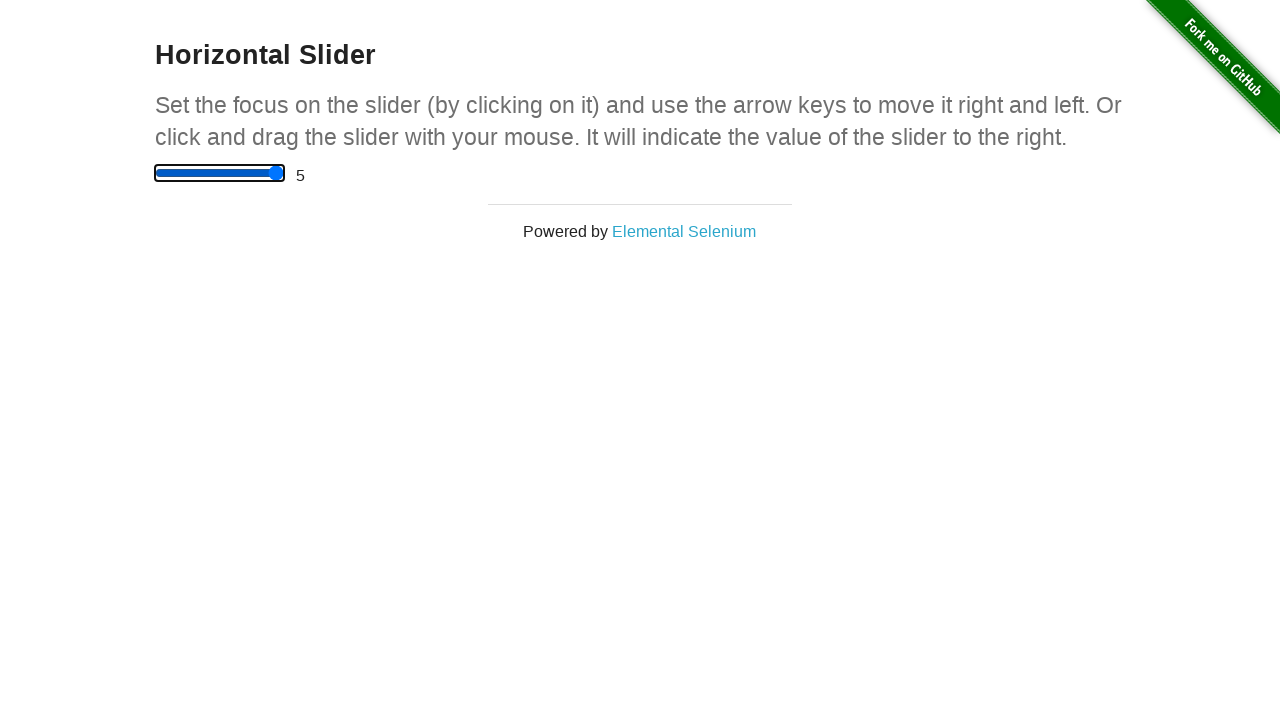

Pressed ArrowRight key to attempt moving past end position
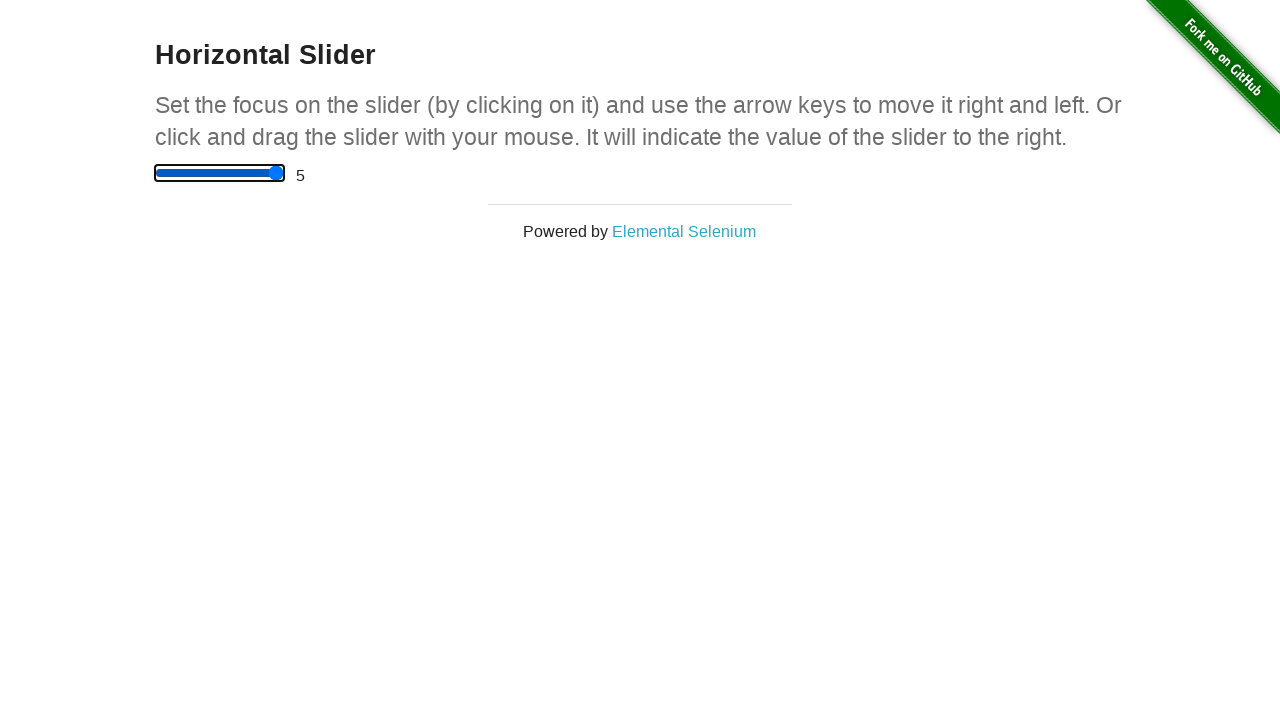

Pressed ArrowRight key again to verify slider stays at maximum value
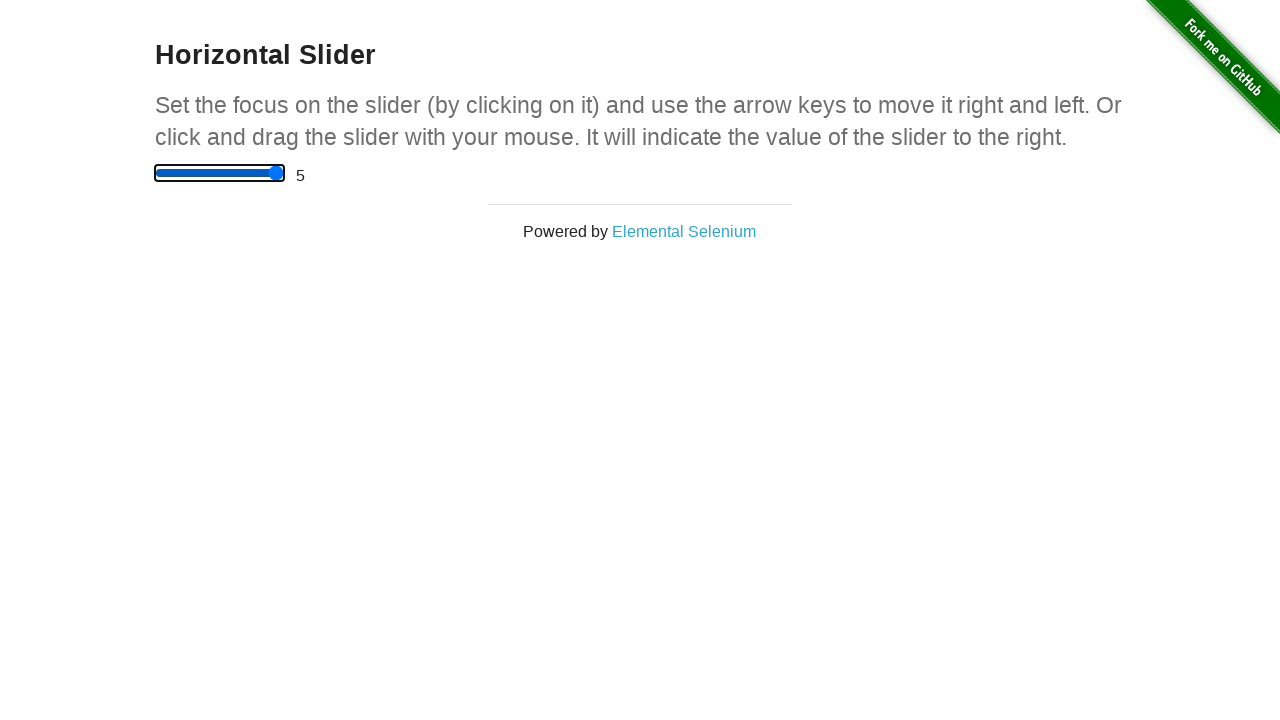

Pressed Home key to move slider back to start position
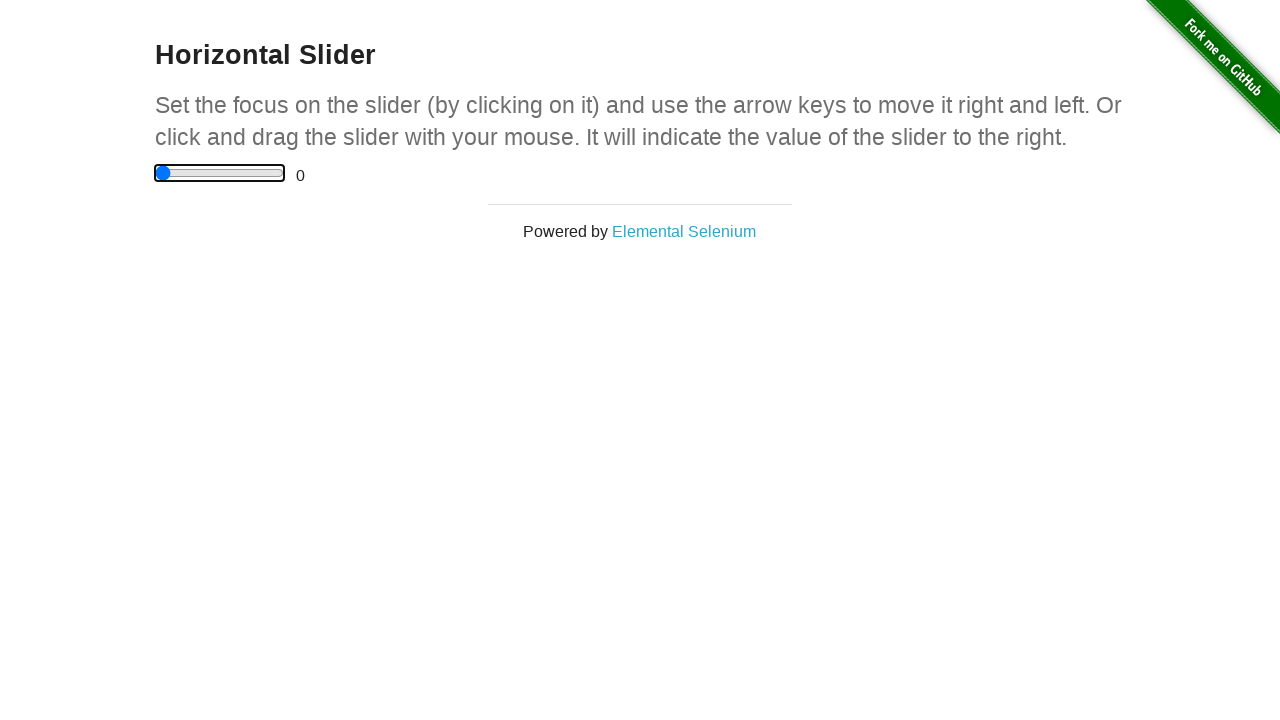

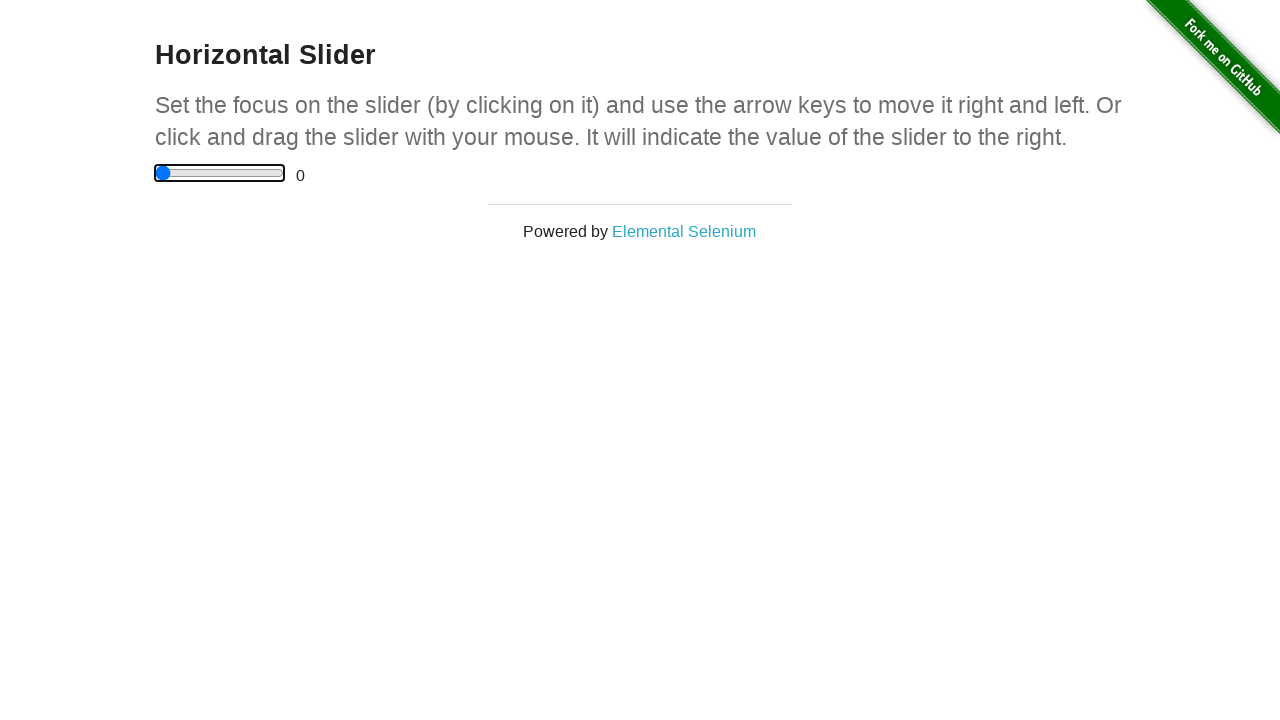